Tests dropdown menu functionality by clicking on the dropdown button and selecting the autocomplete option

Starting URL: https://formy-project.herokuapp.com/dropdown

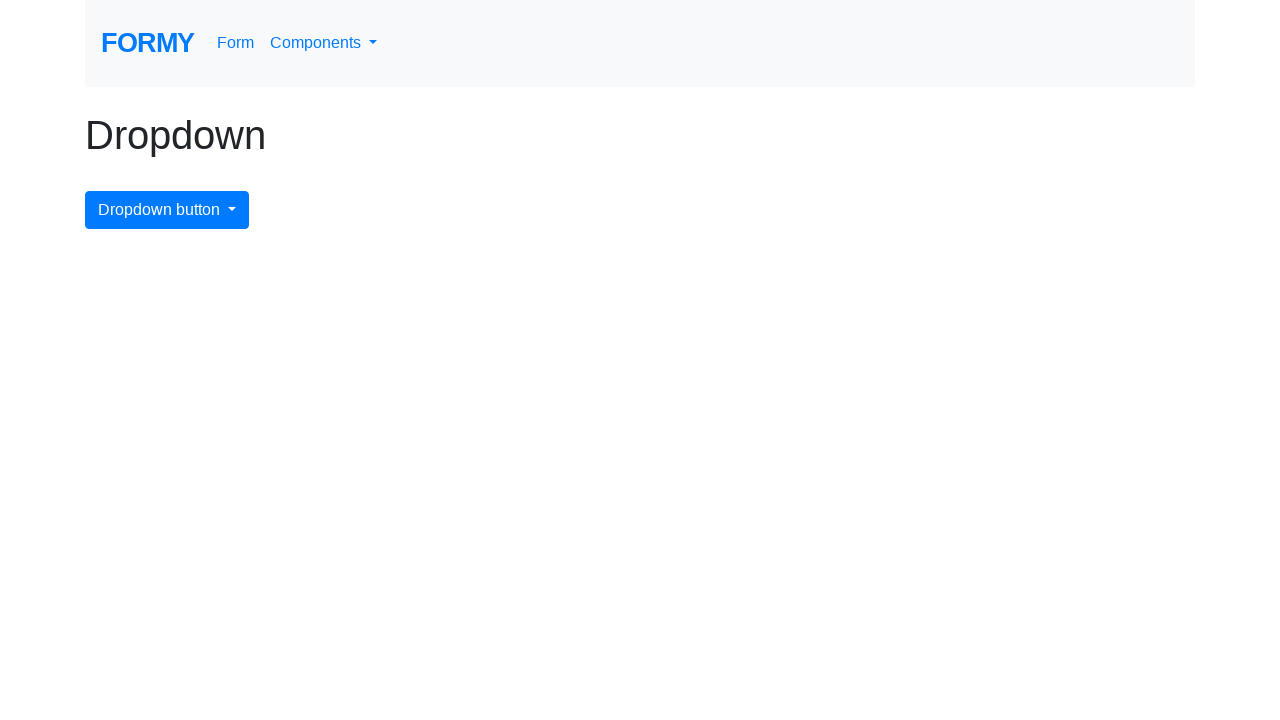

Clicked dropdown menu button to open dropdown at (167, 210) on #dropdownMenuButton
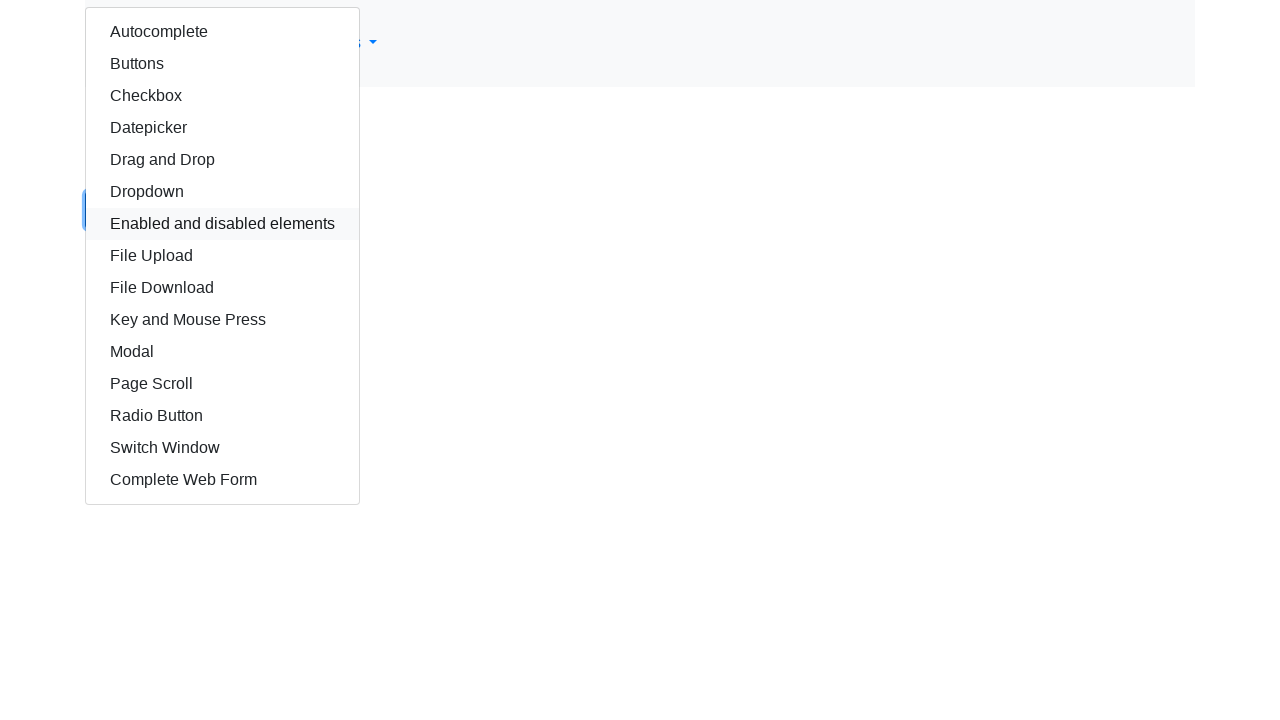

Clicked autocomplete option in dropdown at (222, 32) on #autocomplete
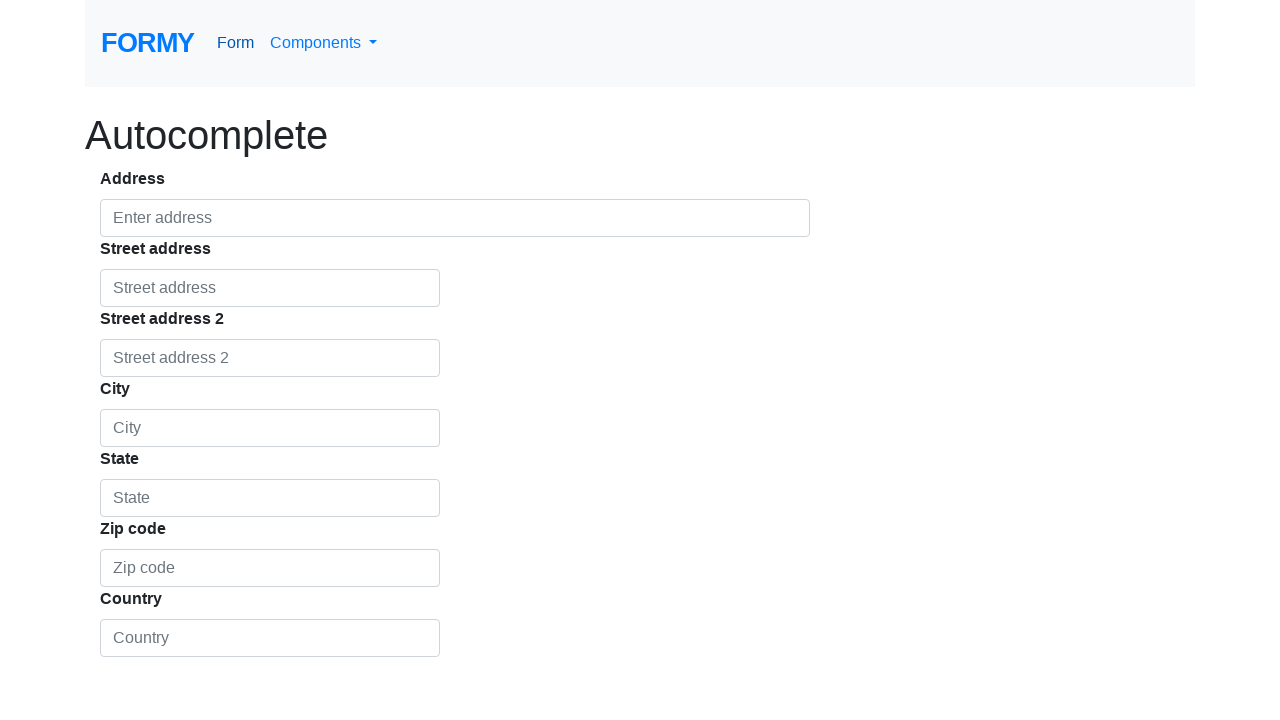

Waited for navigation/action to complete
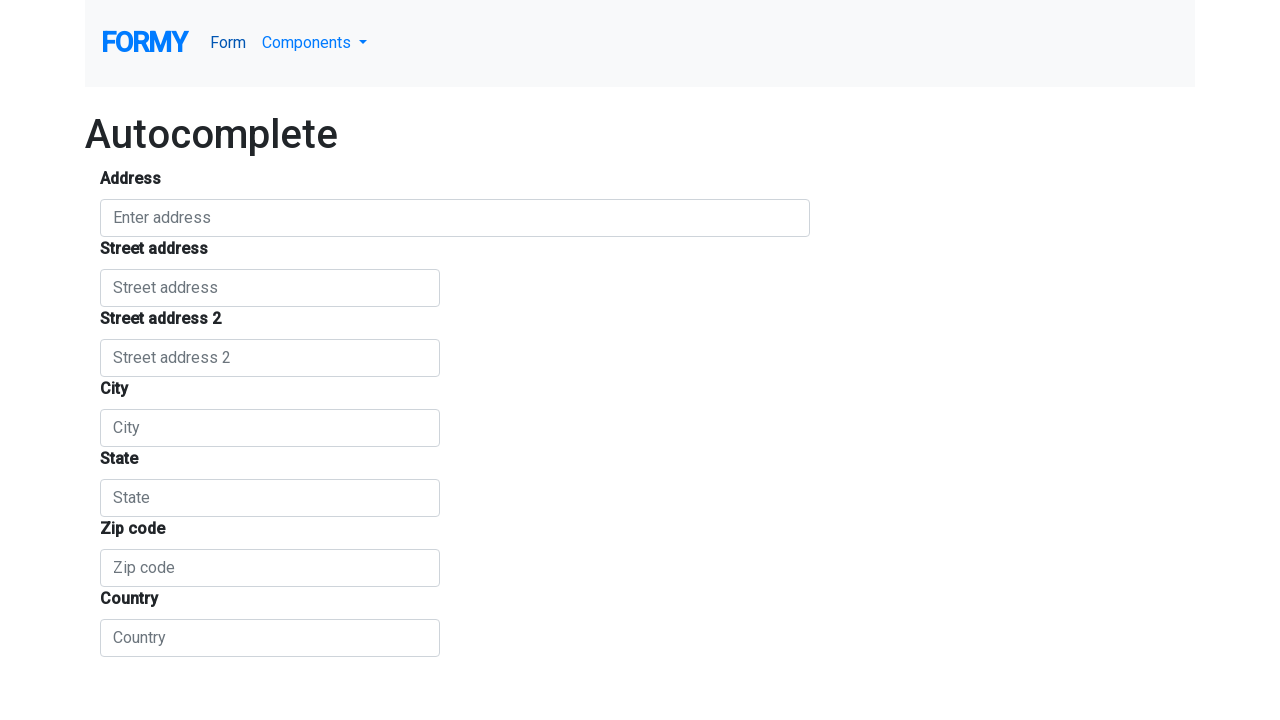

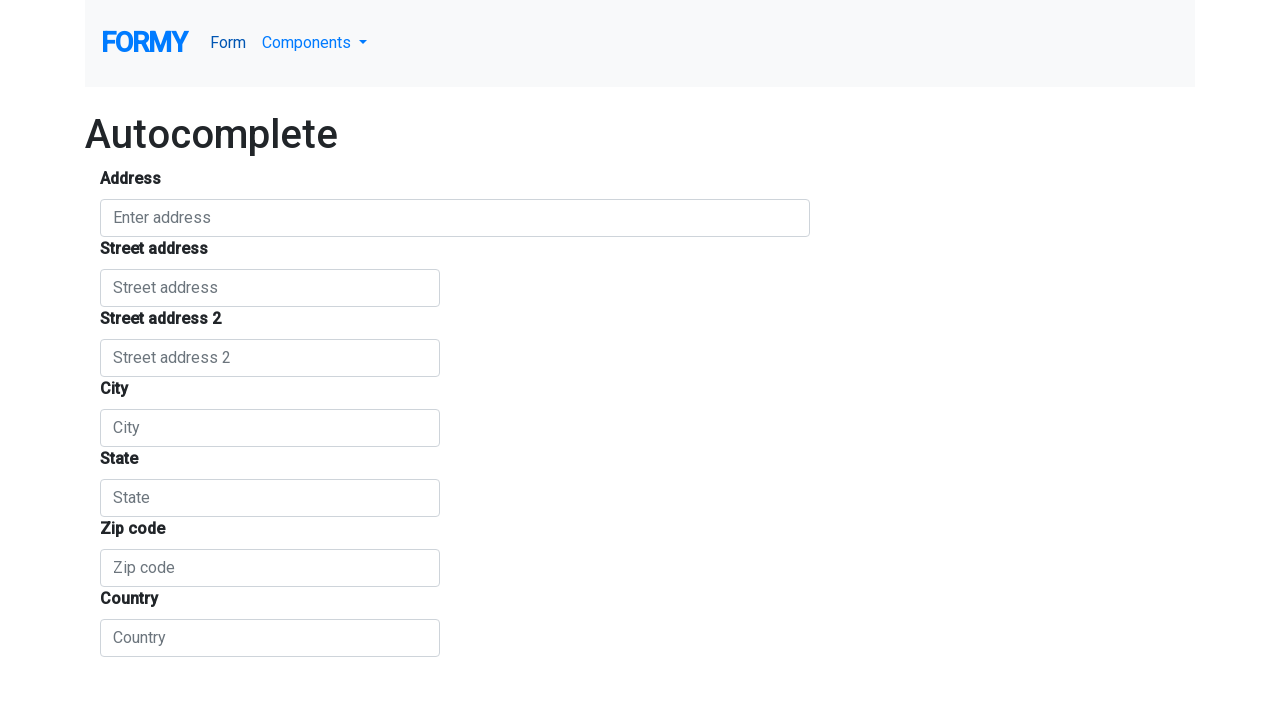